Tests a login form by filling username and password fields, submitting the form, and handling the alert that appears

Starting URL: http://omayo.blogspot.com/

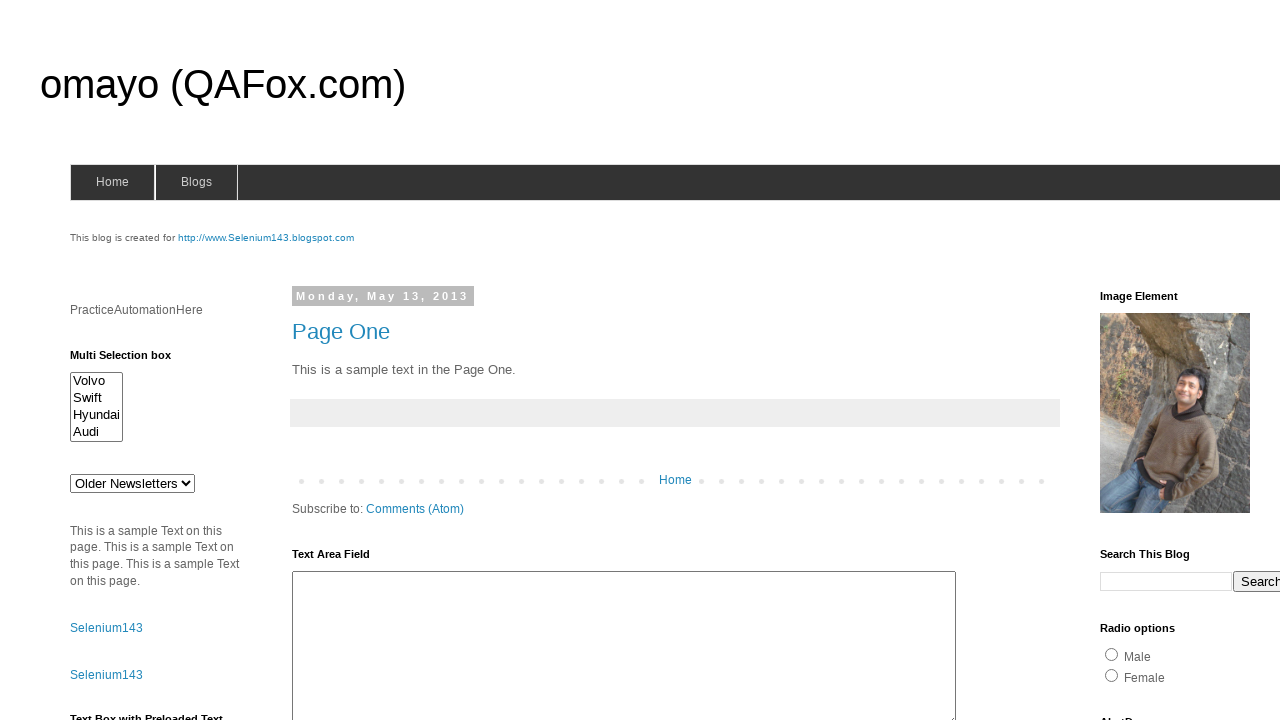

Filled username field with 'User' on input[name='userid']
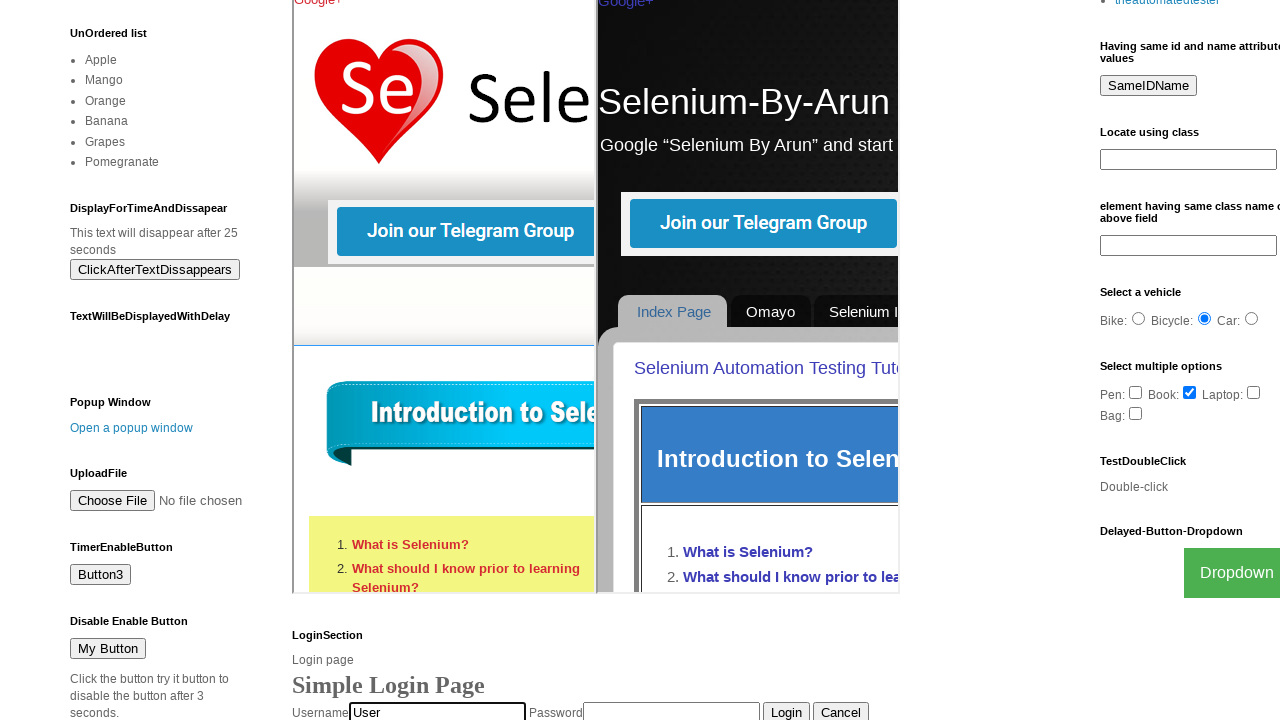

Pressed Tab to move from username field to password field on input[name='userid']
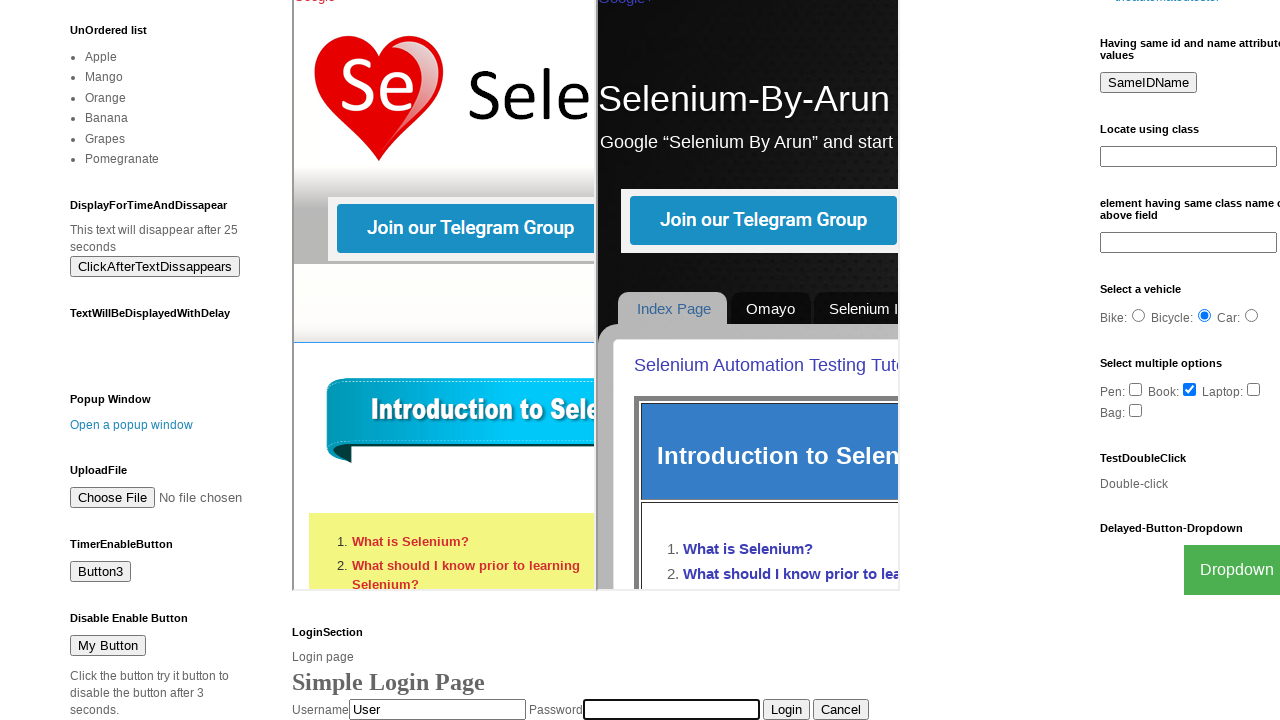

Filled password field with 'password' on input[name='pswrd']
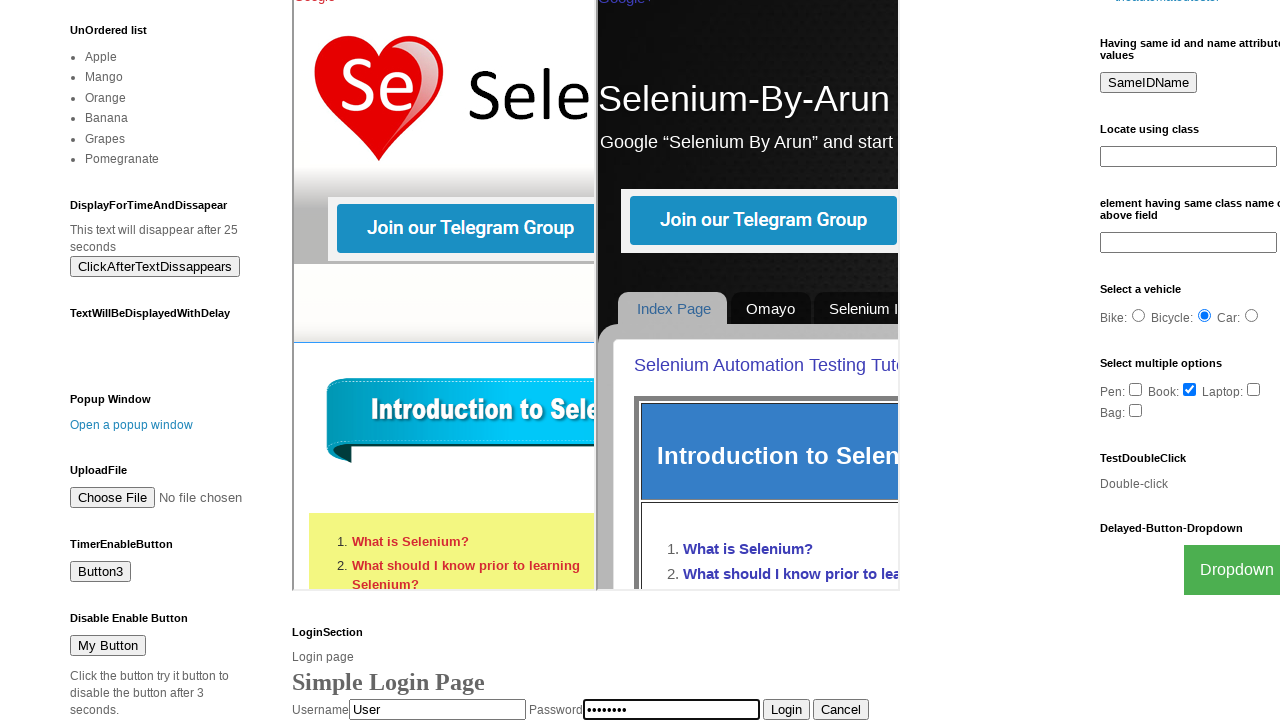

Pressed Tab to move focus away from password field on input[name='pswrd']
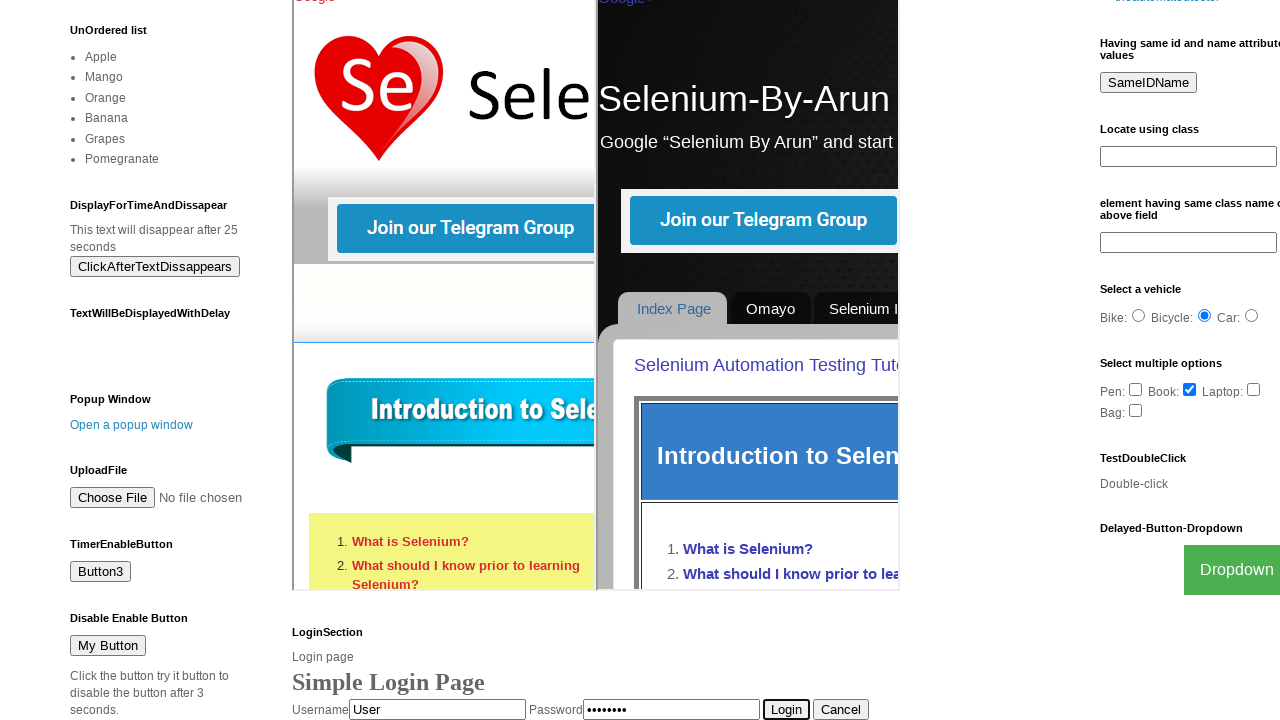

Pressed Enter to submit the login form on input[name='pswrd']
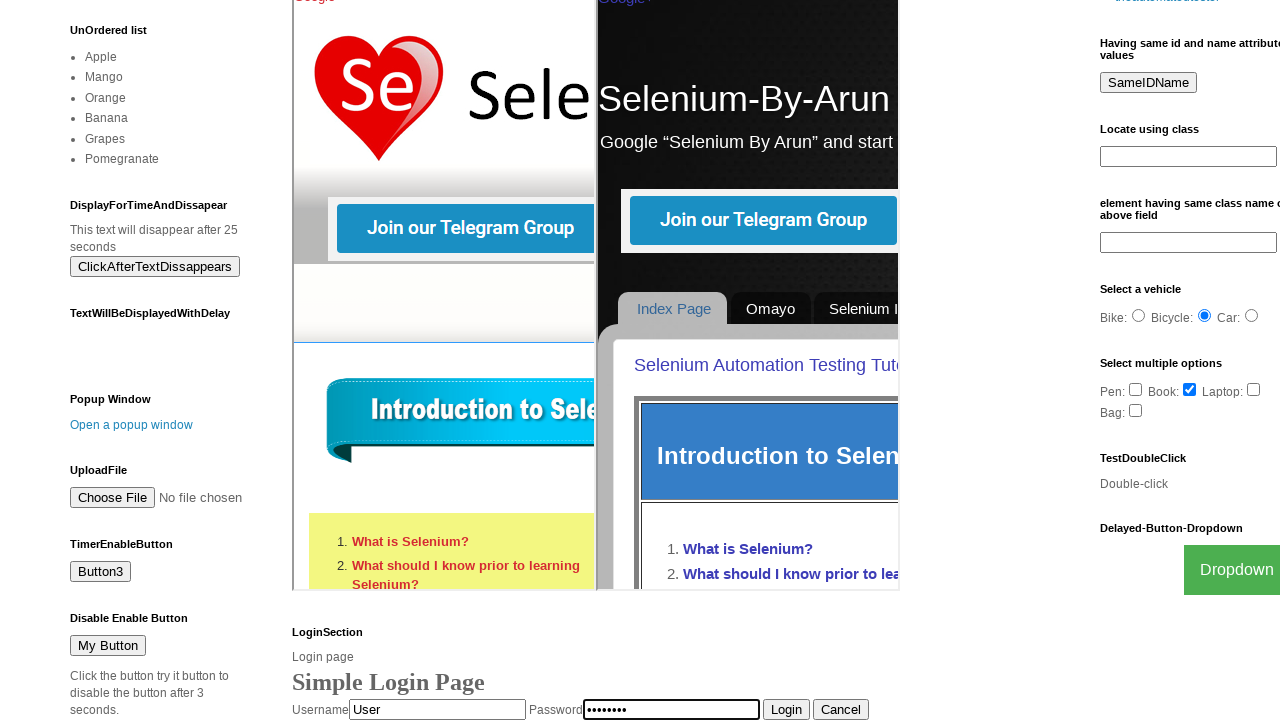

Set up dialog handler to accept alert dialogs
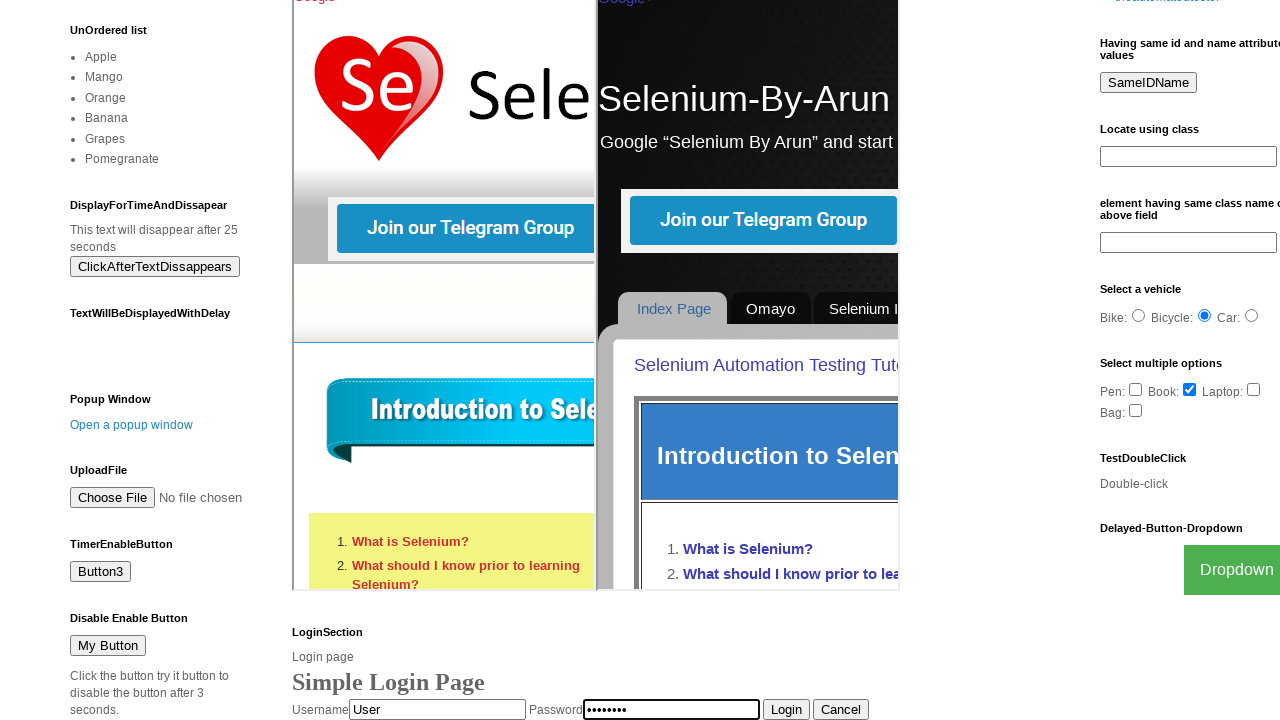

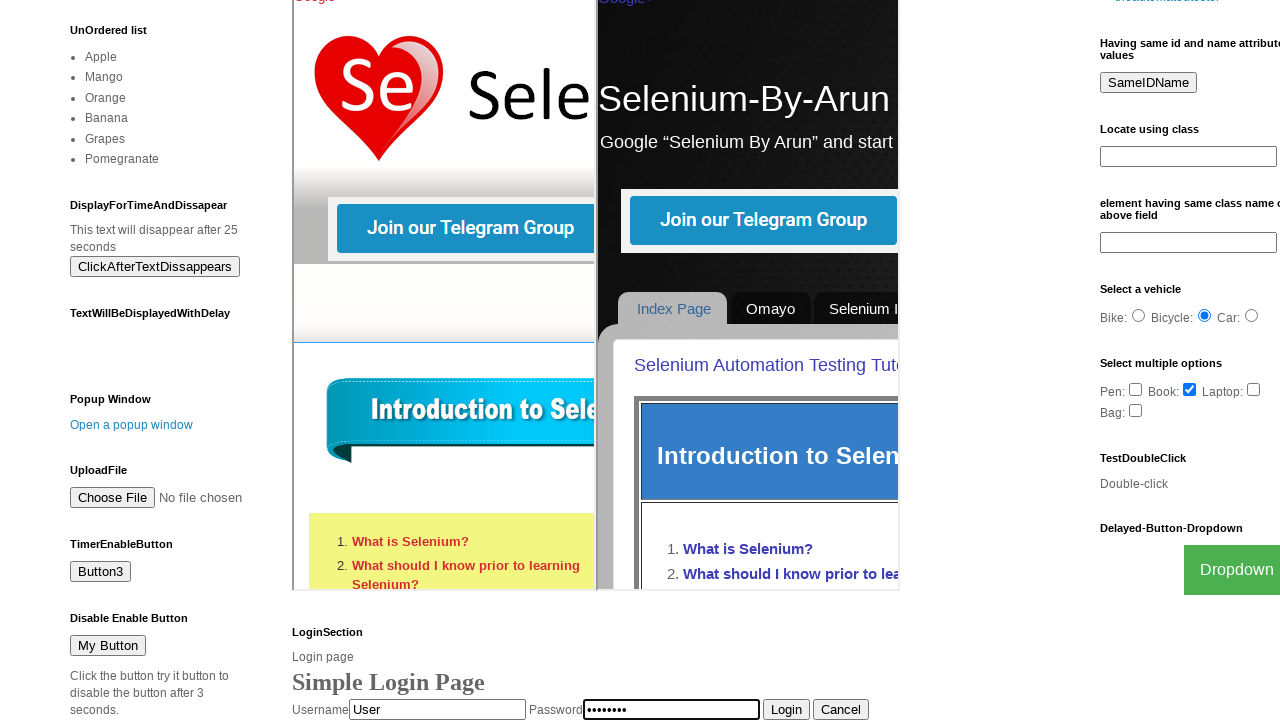